Tests an editable/searchable dropdown by typing a search term and selecting from filtered results

Starting URL: https://react.semantic-ui.com/maximize/dropdown-example-search-selection/

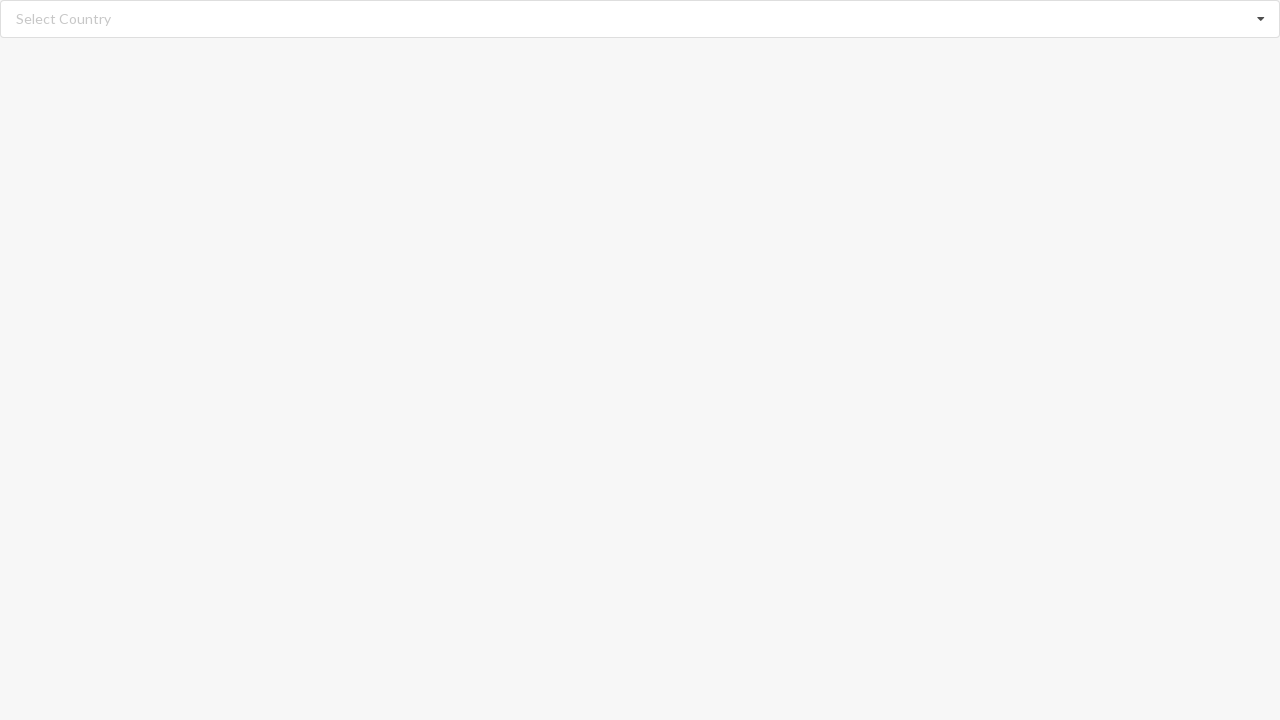

Waited for search input field to be ready
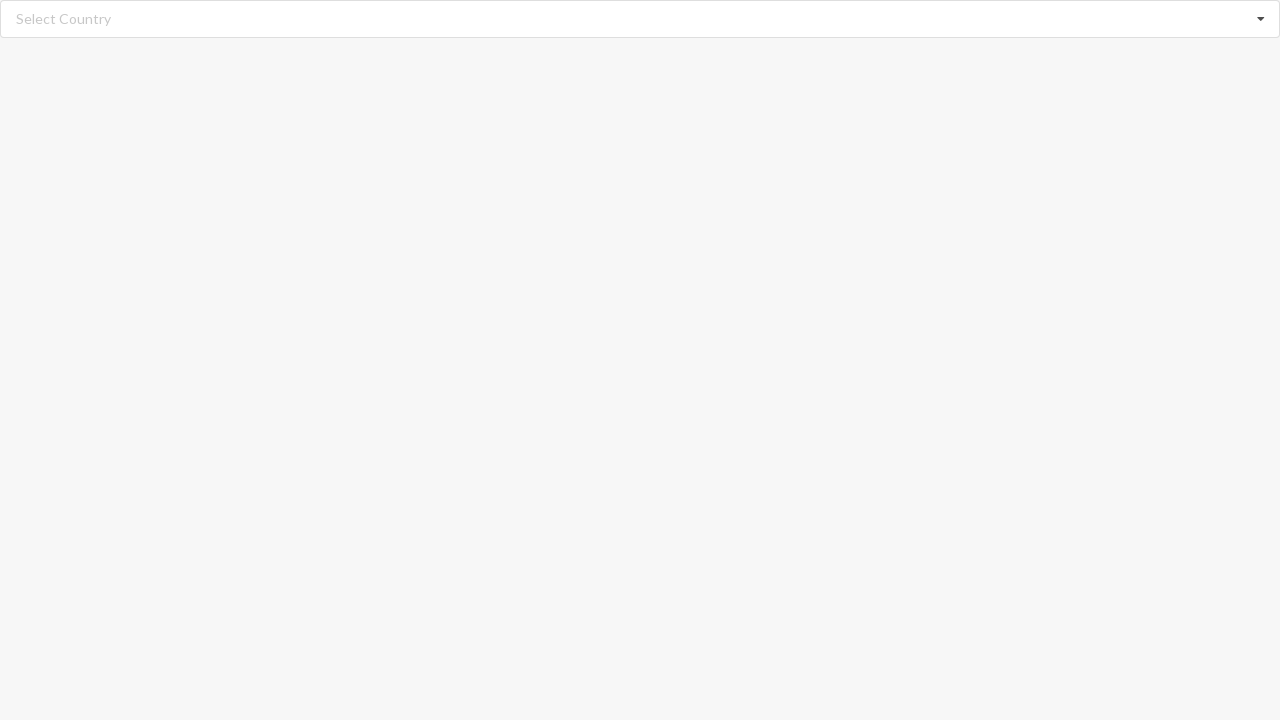

Typed 'Belgium' into the search field to filter dropdown options on input.search
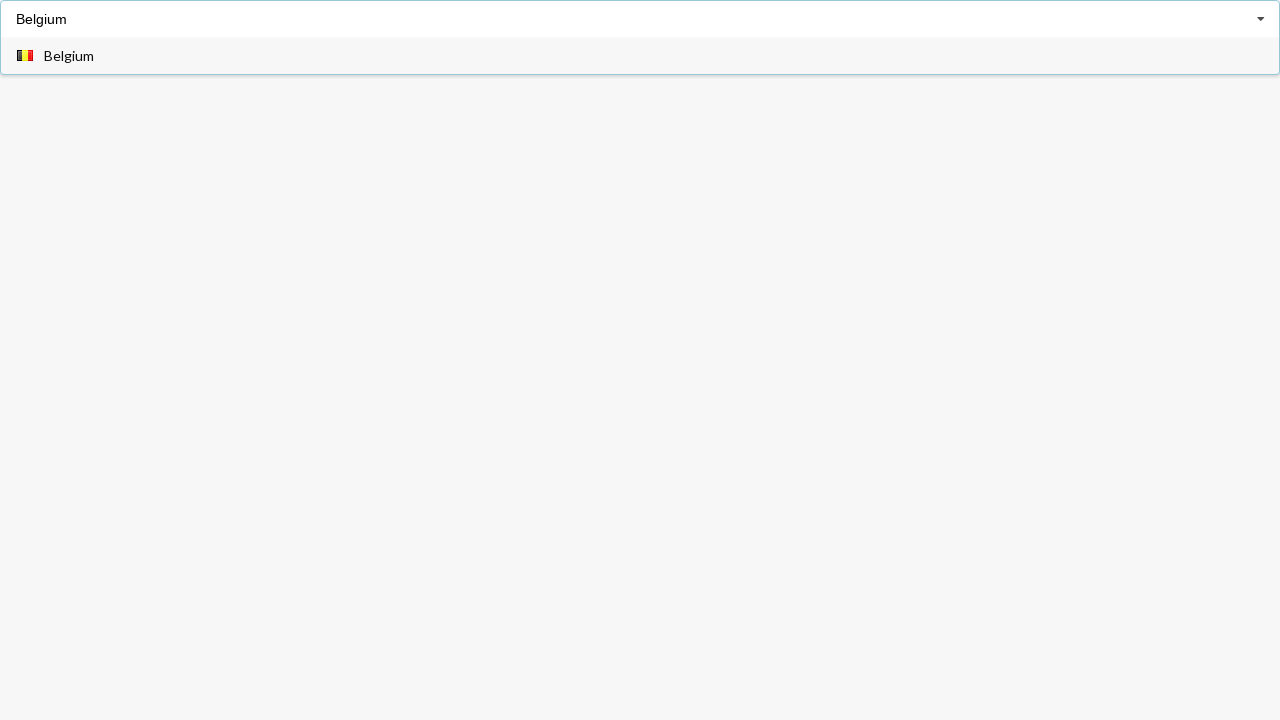

Waited for 'Belgium' option to appear in filtered results
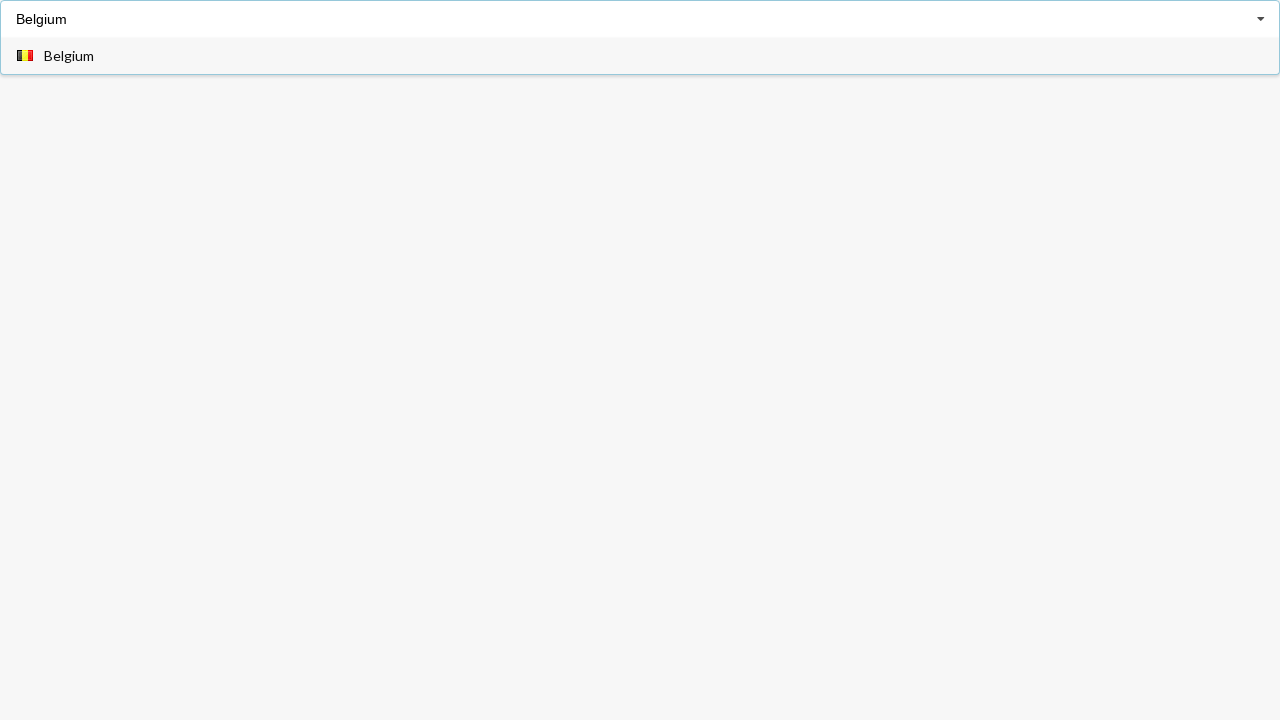

Clicked on 'Belgium' option to select it from the dropdown at (69, 56) on #root div[role='option'] span.text:has-text('Belgium')
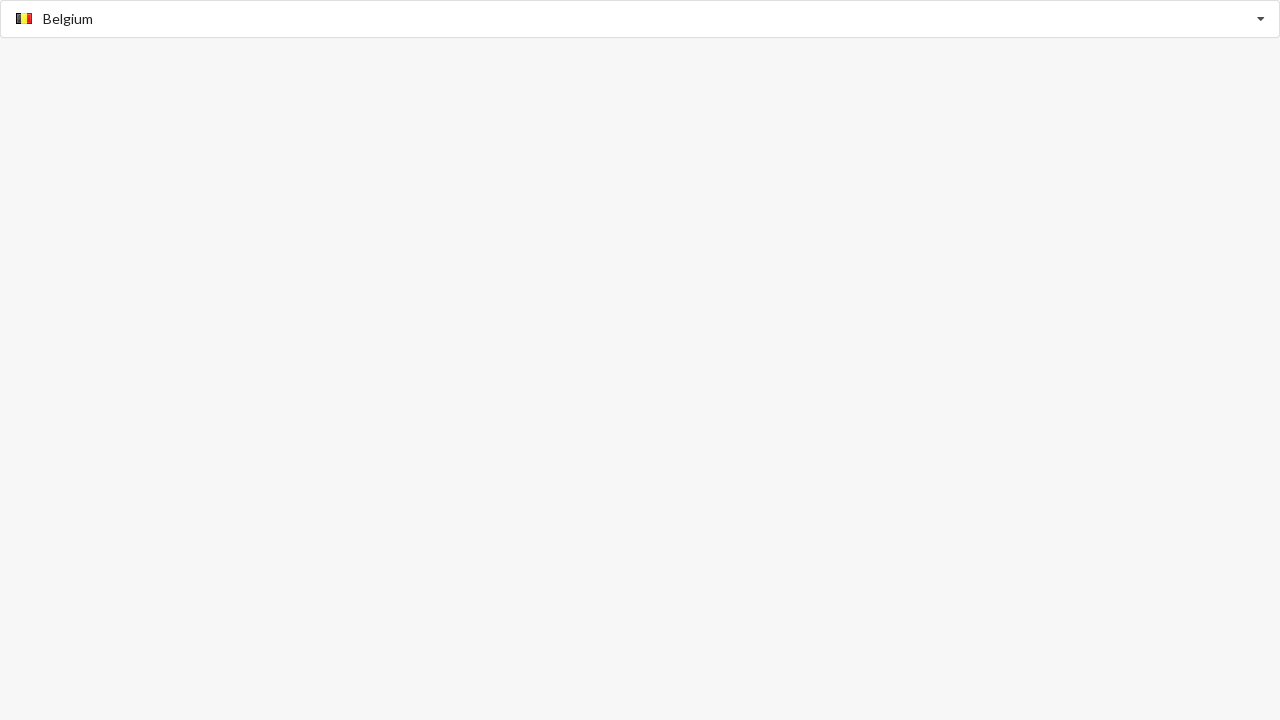

Verified that 'Belgium' was successfully selected and displayed in the dropdown
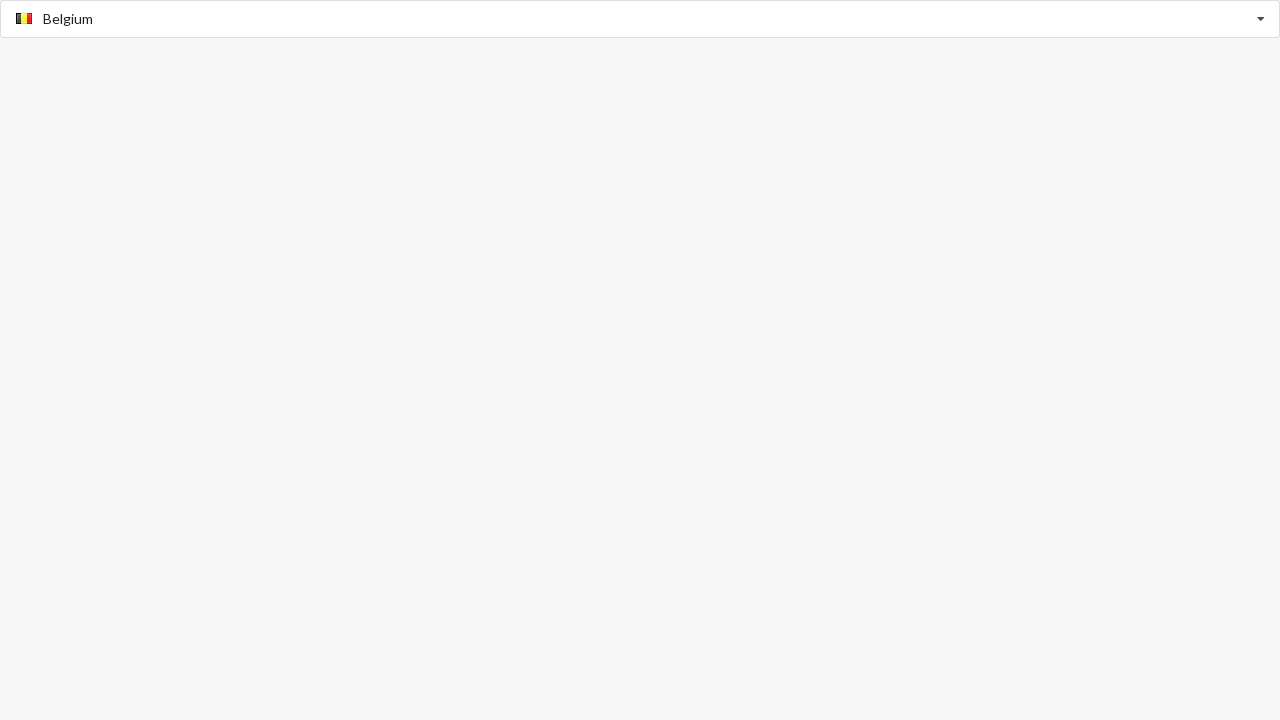

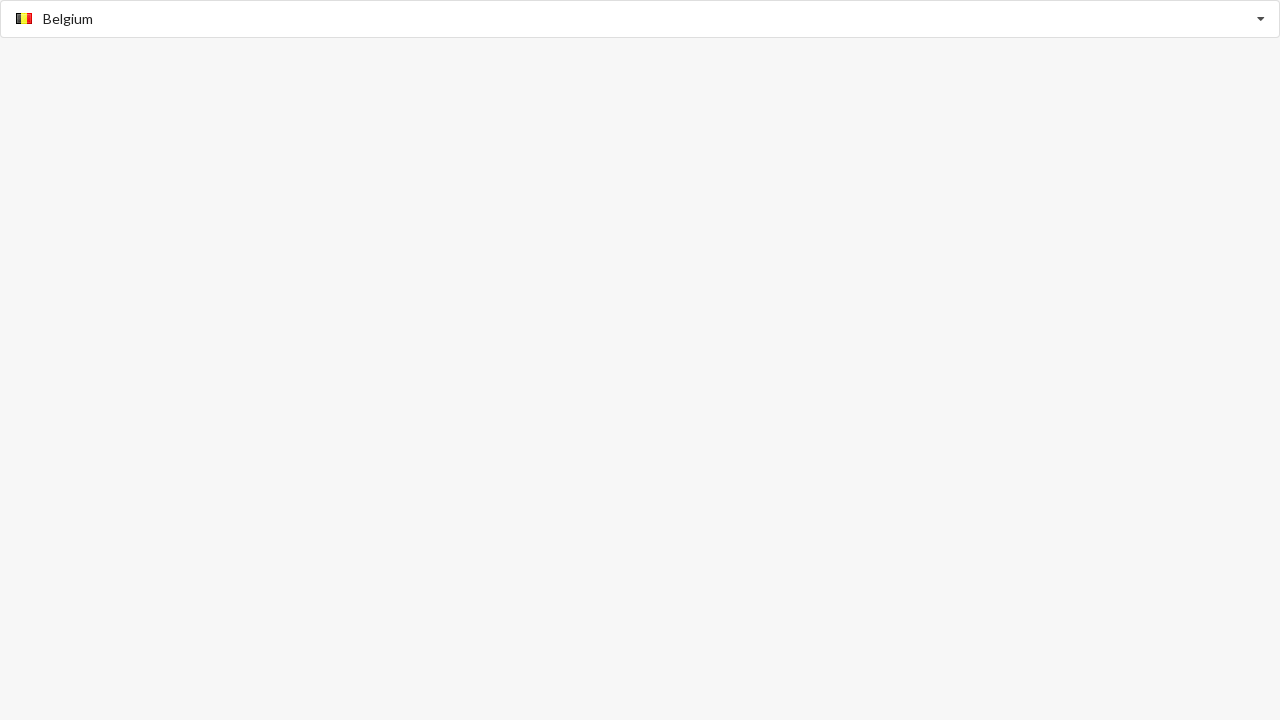